Tests that the OpenCart demo page loads successfully by verifying the page title is present

Starting URL: https://naveenautomationlabs.com/opencart/

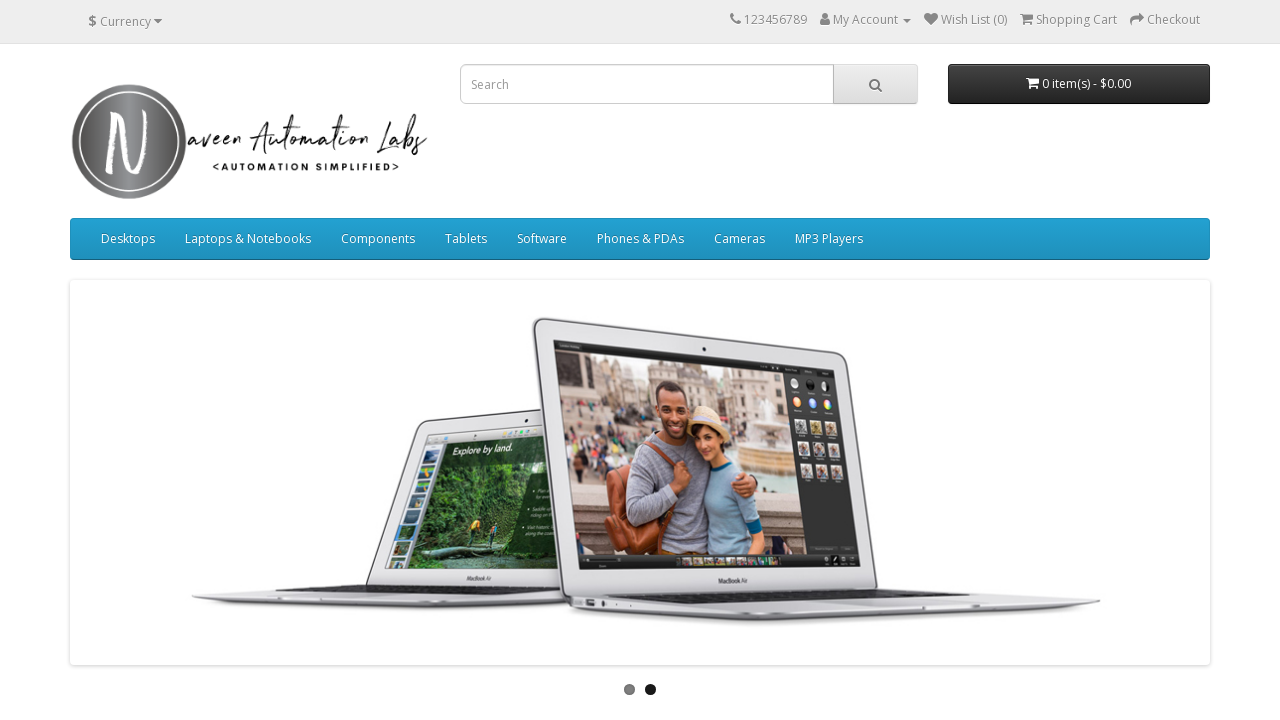

Waited for page DOM to be fully loaded
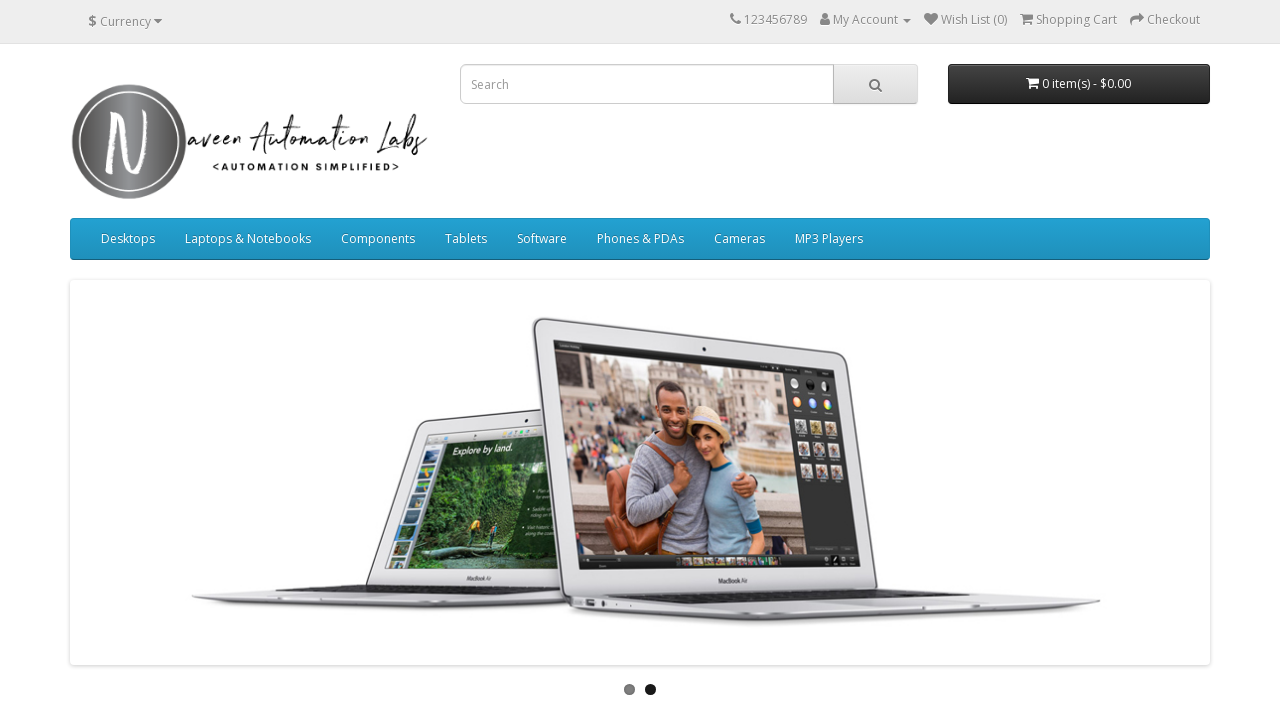

Retrieved page title
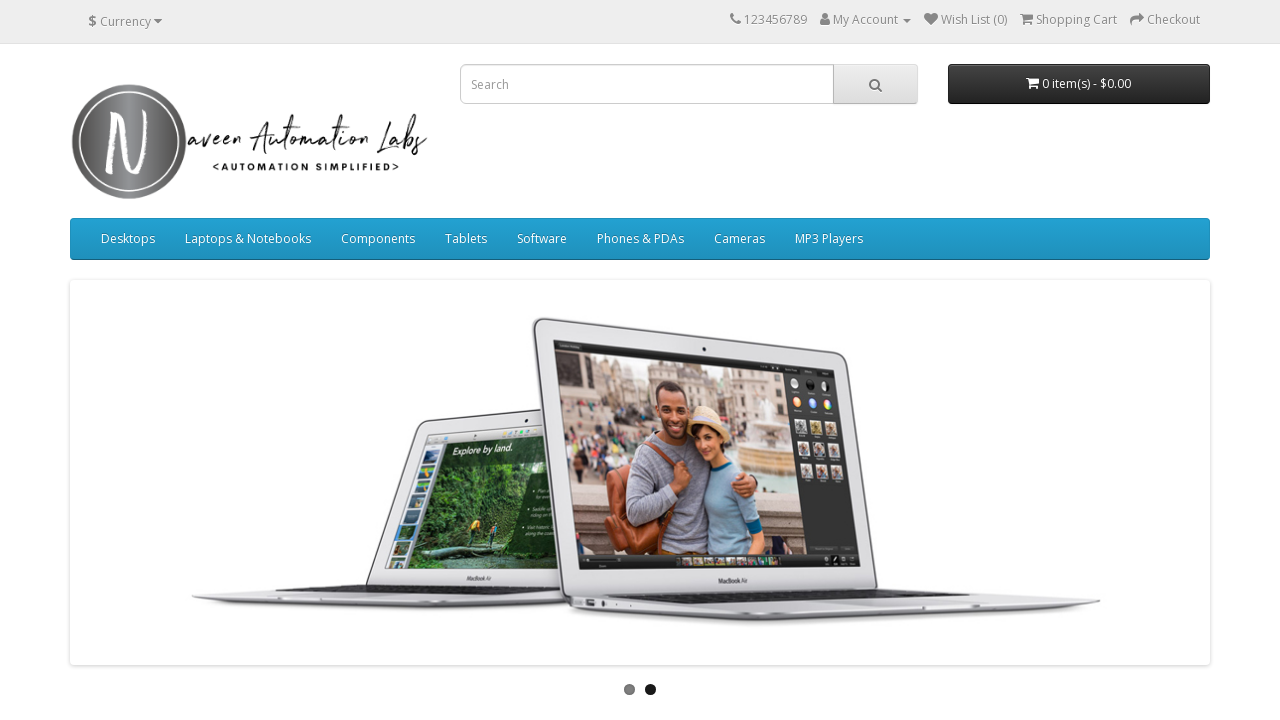

Verified that page title exists and is not empty
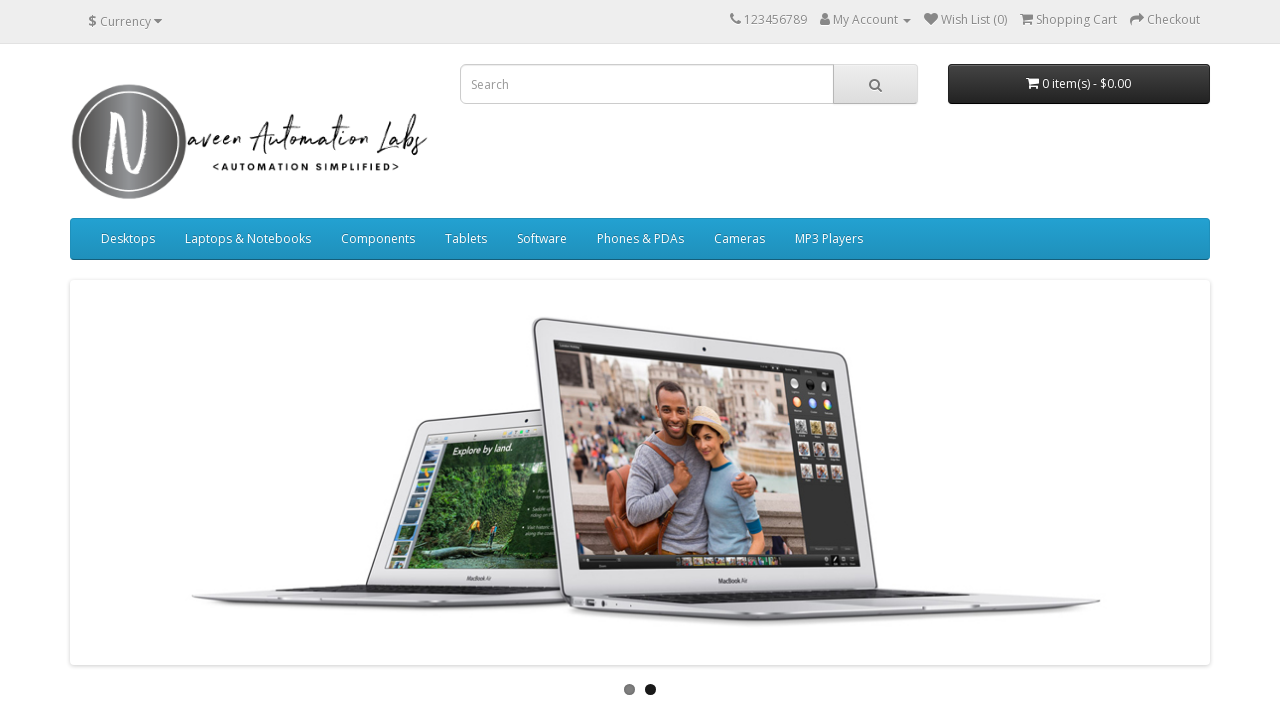

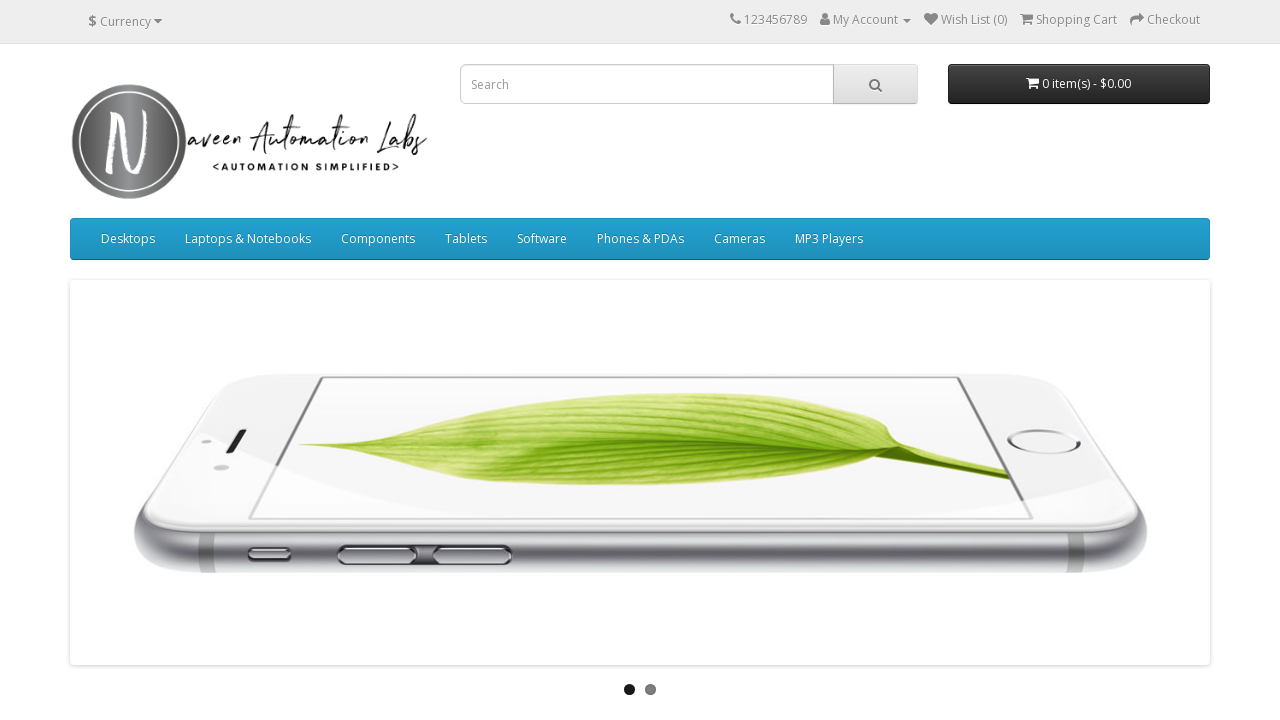